Tests a math challenge form by reading a value from the page, calculating a mathematical formula (log of absolute value of 12*sin(x)), entering the result, checking a checkbox, selecting a radio button, and submitting the form.

Starting URL: http://suninjuly.github.io/math.html

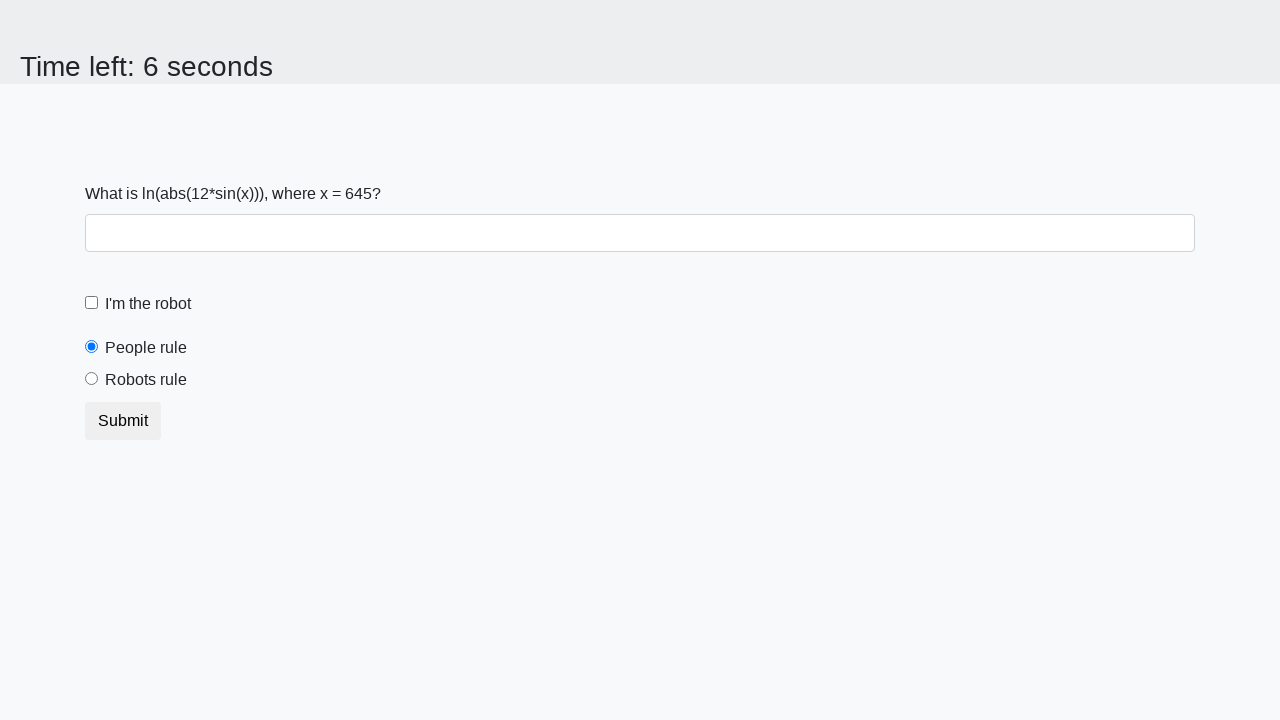

Read x value from the page
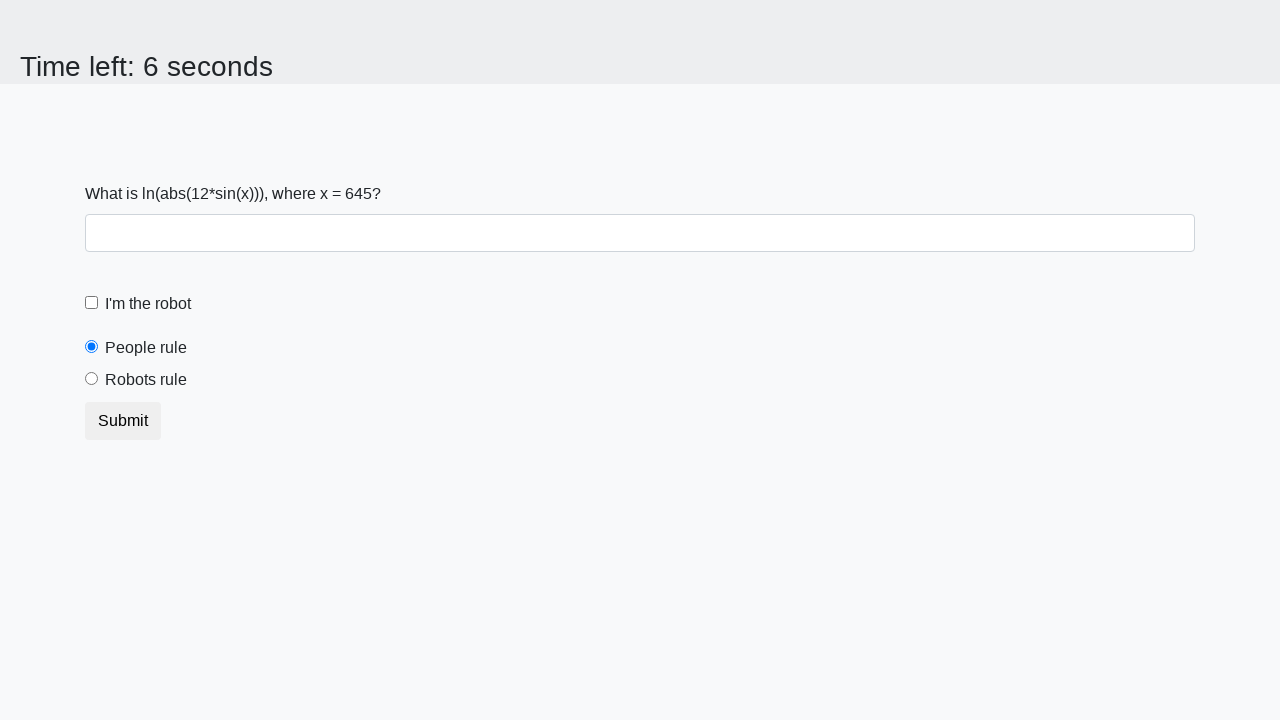

Calculated formula: log(abs(12*sin(x)))
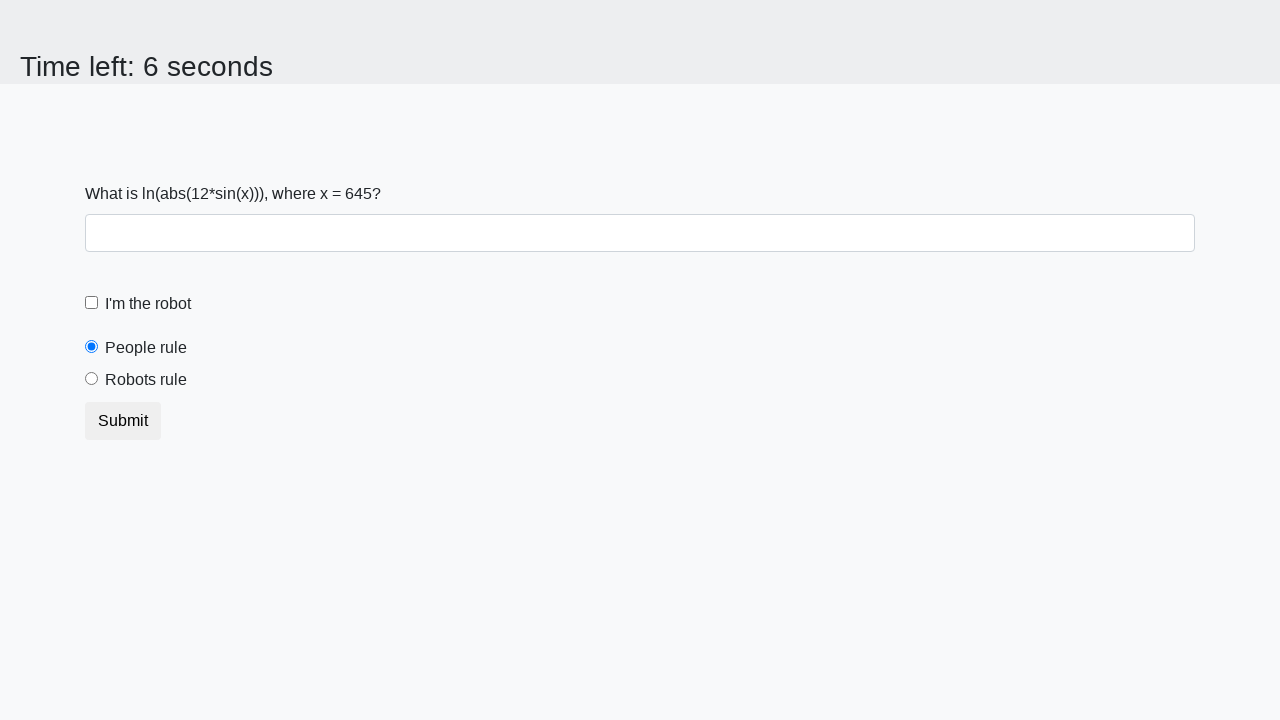

Filled answer field with calculated result on #answer
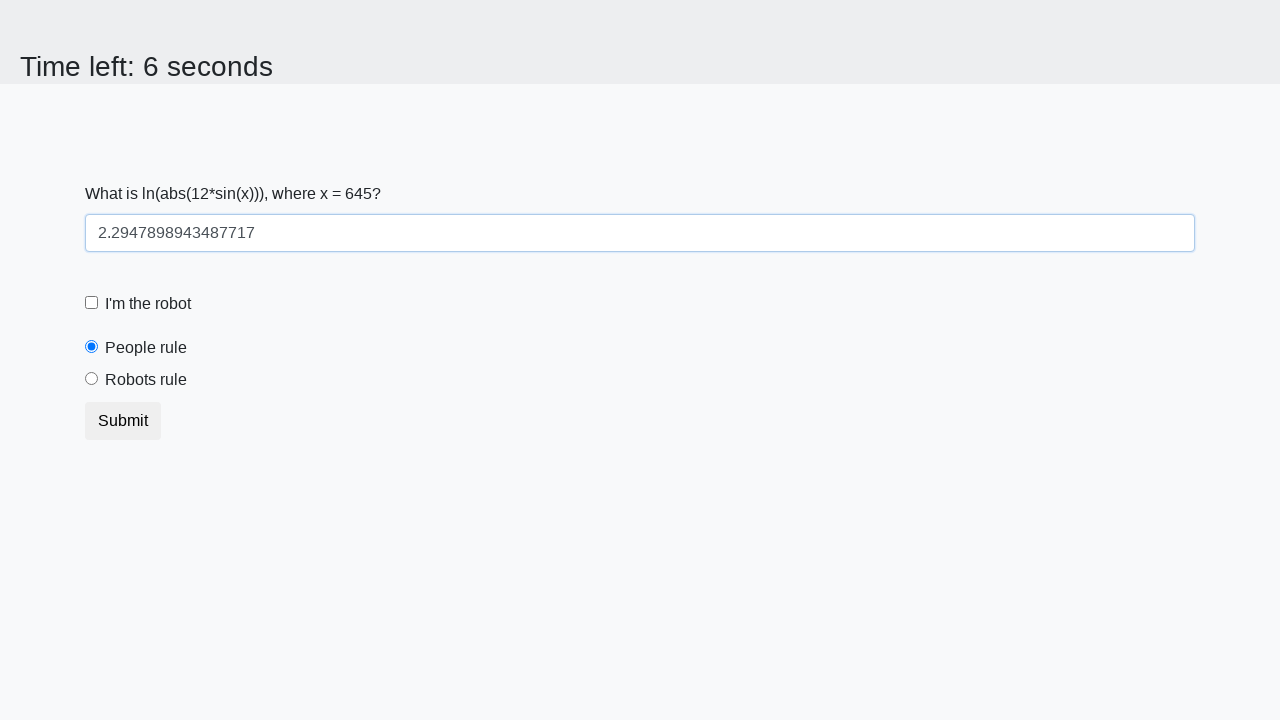

Checked the robot checkbox at (92, 303) on #robotCheckbox
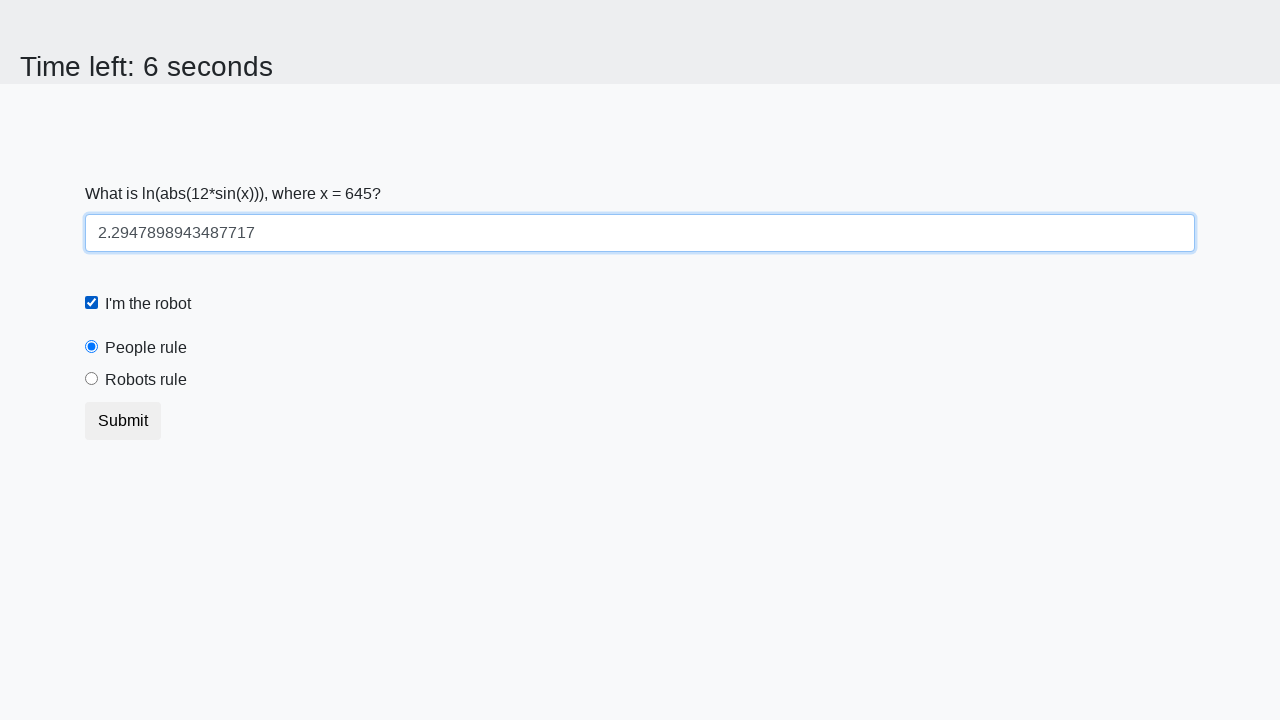

Selected 'robots rule' radio button at (92, 379) on #robotsRule
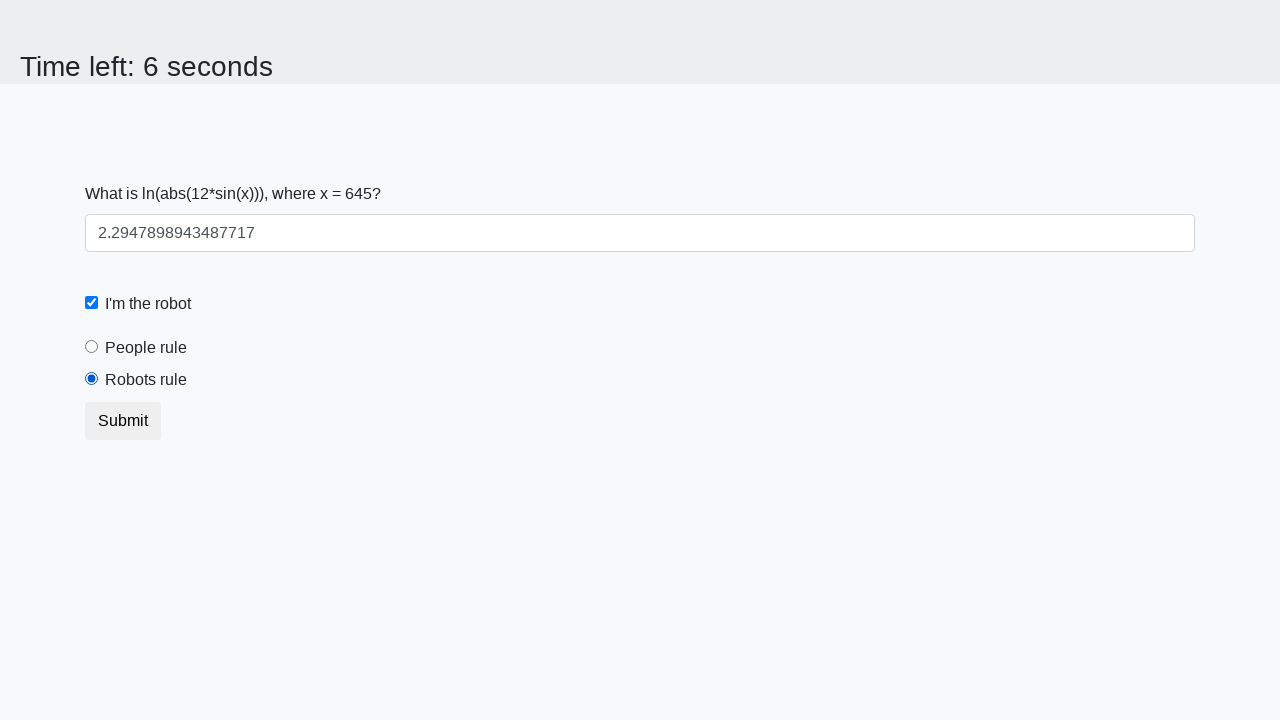

Clicked submit button to complete form at (123, 421) on button.btn
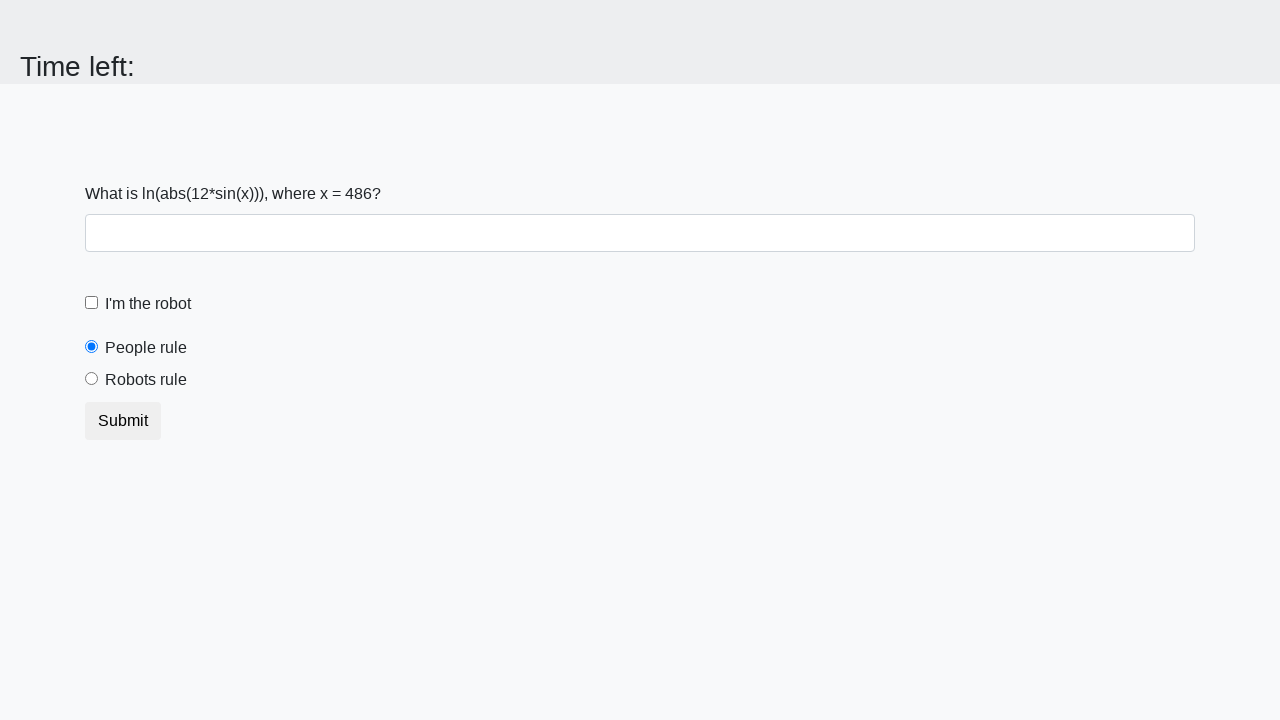

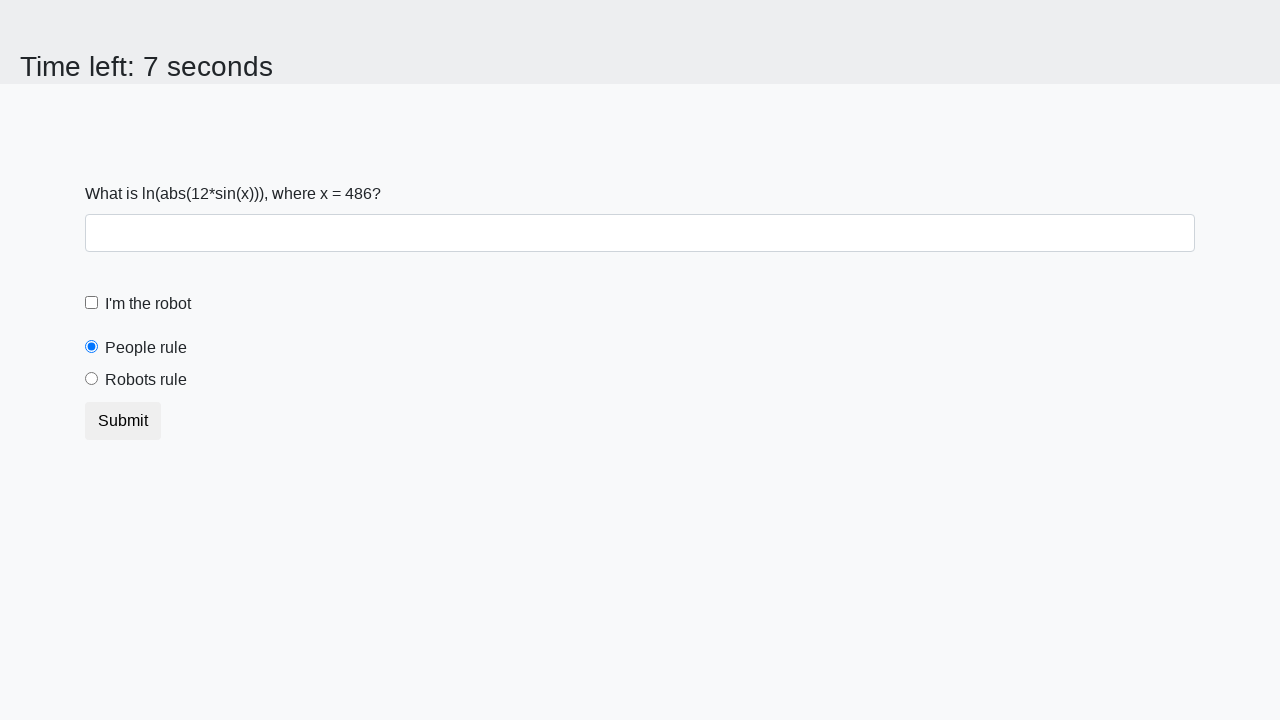